Tests that clicking Clear completed removes completed items from the list

Starting URL: https://demo.playwright.dev/todomvc

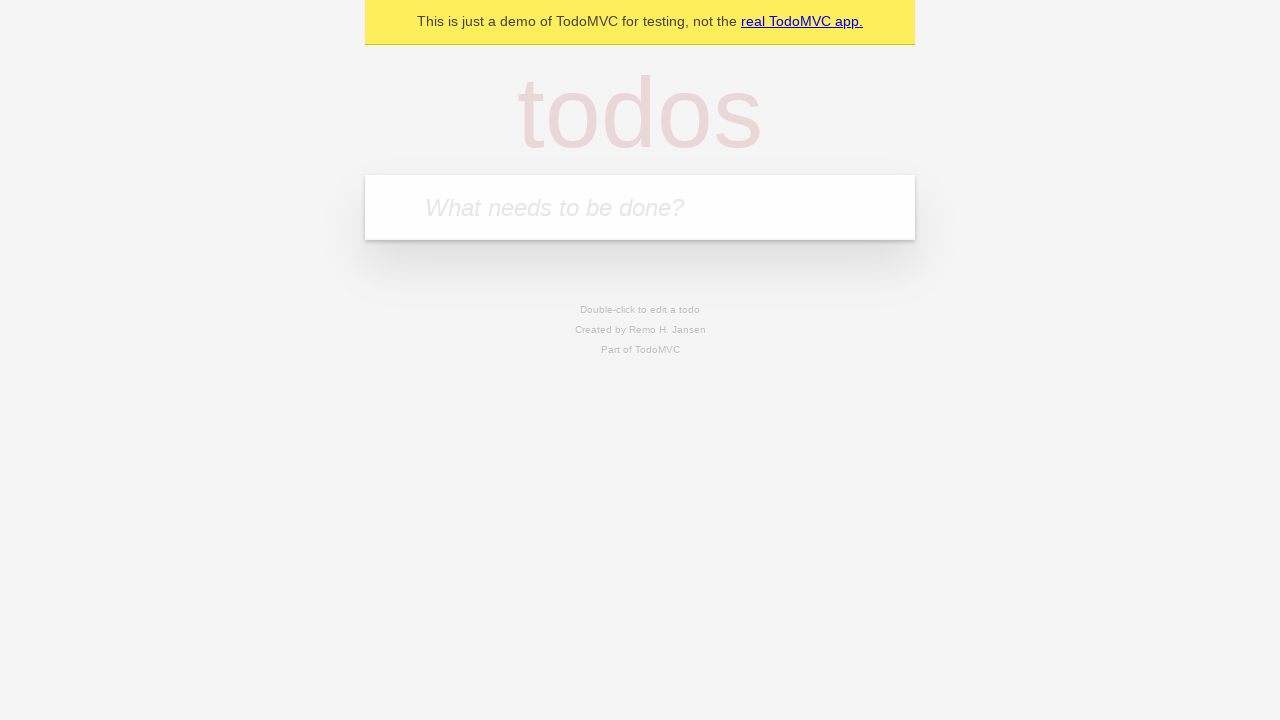

Filled todo input field with 'buy some cheese' on internal:attr=[placeholder="What needs to be done?"i]
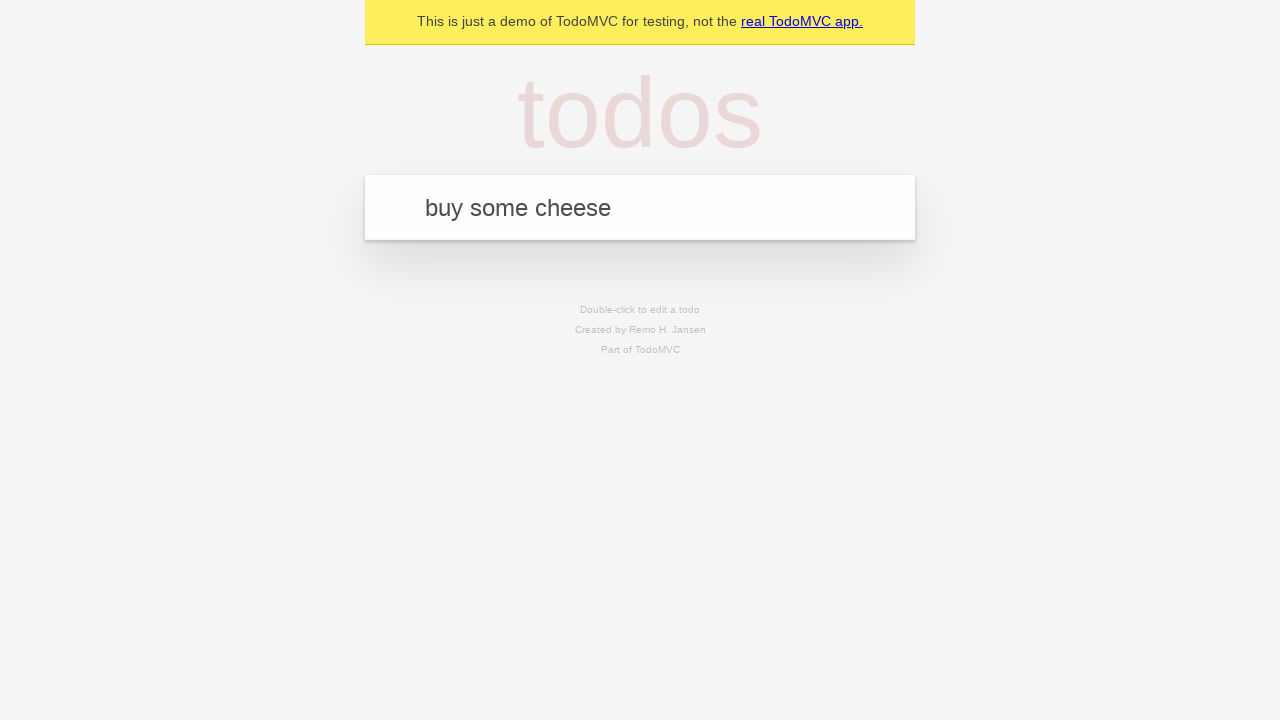

Pressed Enter to add todo 'buy some cheese' to the list on internal:attr=[placeholder="What needs to be done?"i]
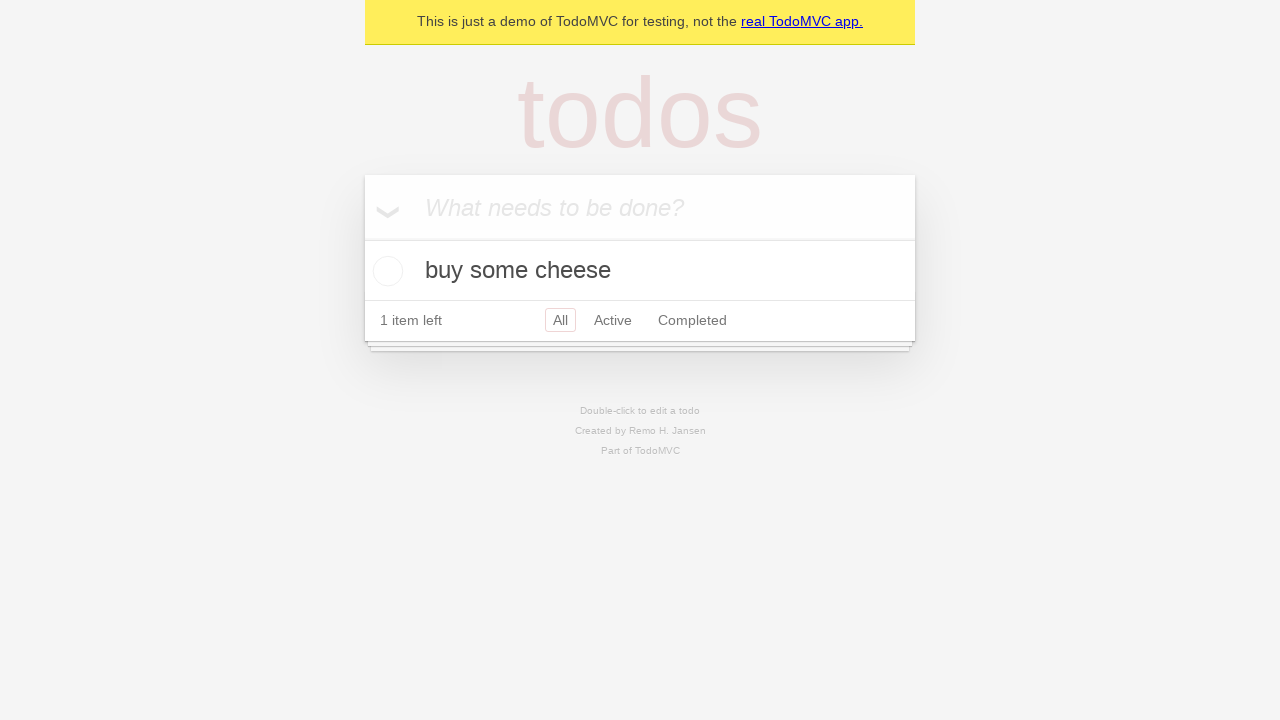

Filled todo input field with 'feed the cat' on internal:attr=[placeholder="What needs to be done?"i]
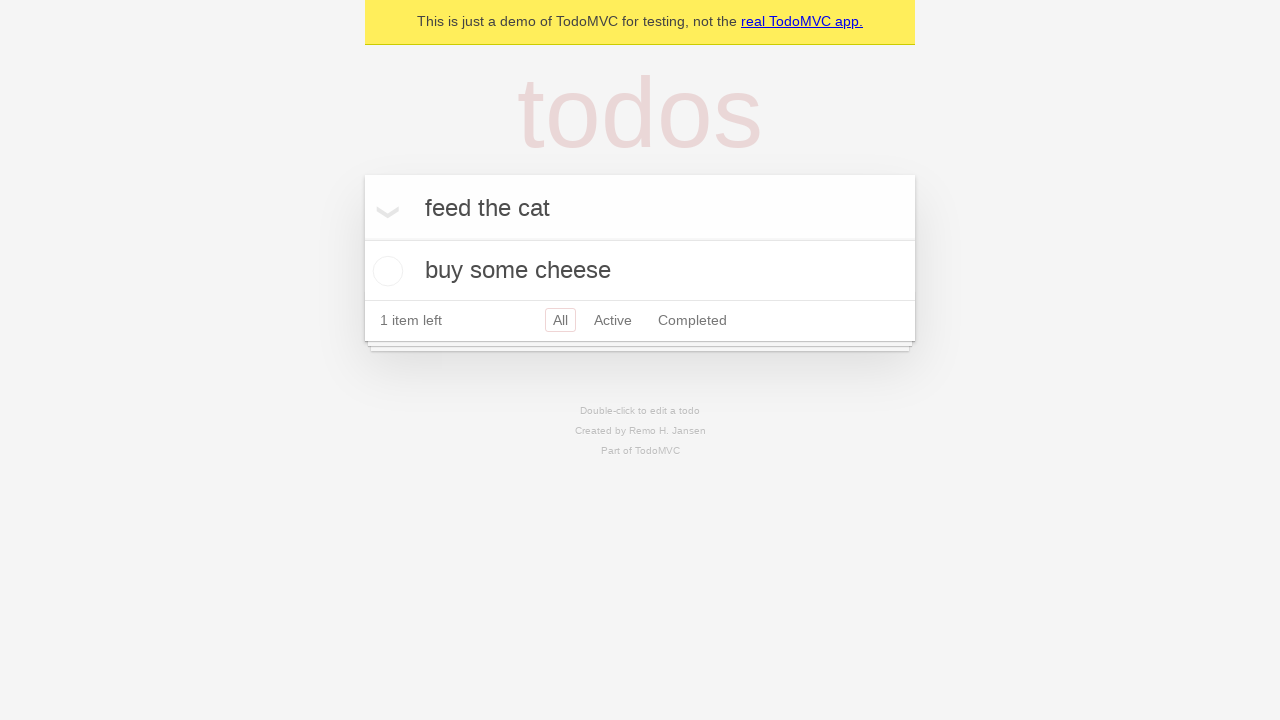

Pressed Enter to add todo 'feed the cat' to the list on internal:attr=[placeholder="What needs to be done?"i]
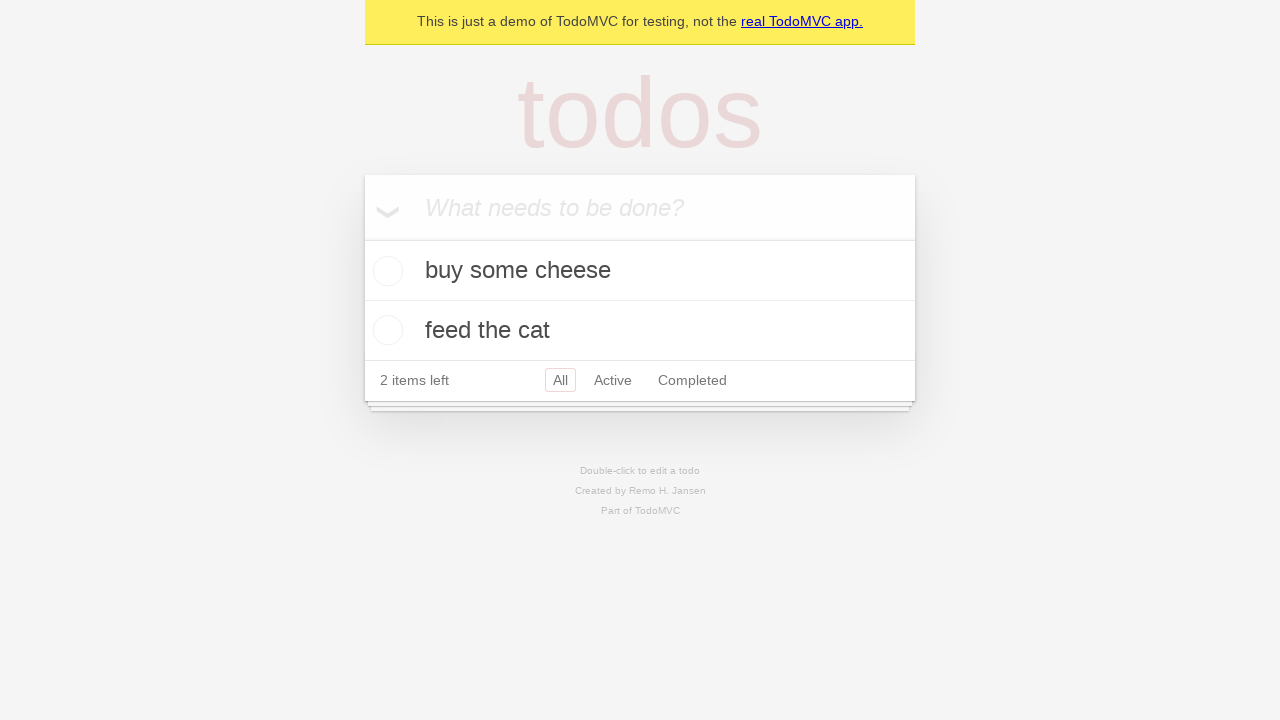

Filled todo input field with 'book a doctors appointment' on internal:attr=[placeholder="What needs to be done?"i]
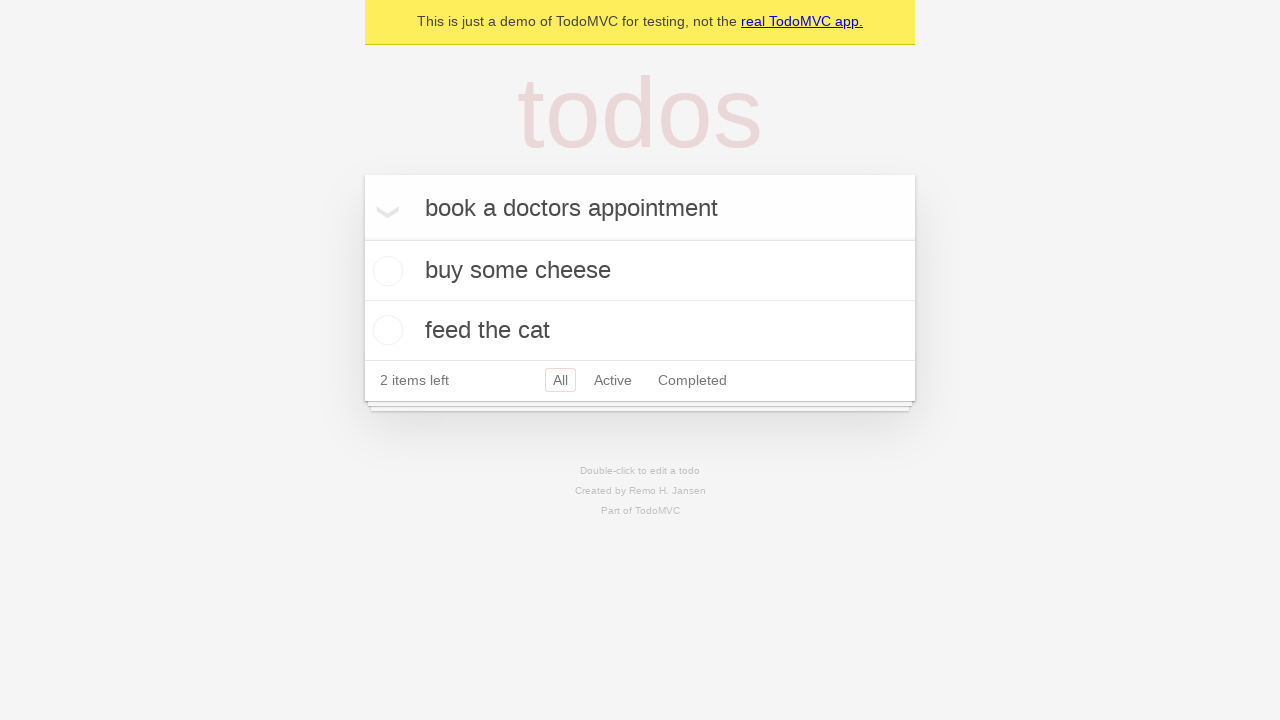

Pressed Enter to add todo 'book a doctors appointment' to the list on internal:attr=[placeholder="What needs to be done?"i]
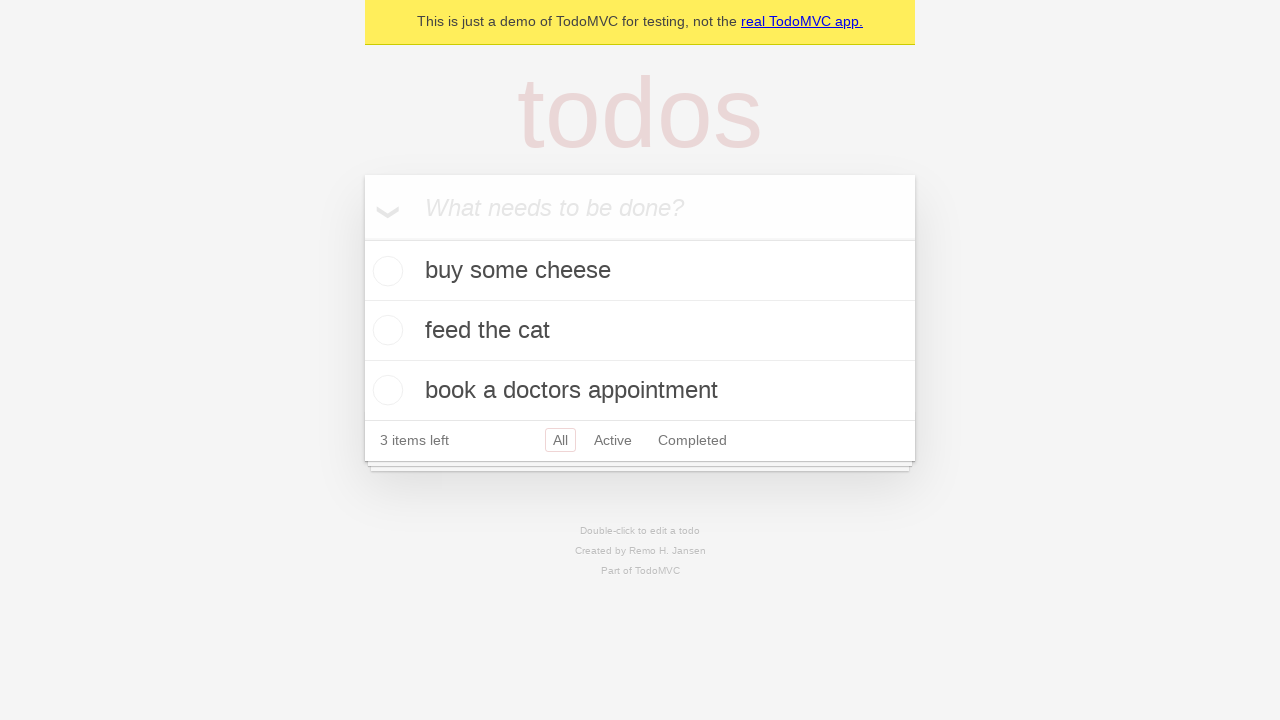

Checked the checkbox for the second todo item at (385, 330) on internal:testid=[data-testid="todo-item"s] >> nth=1 >> internal:role=checkbox
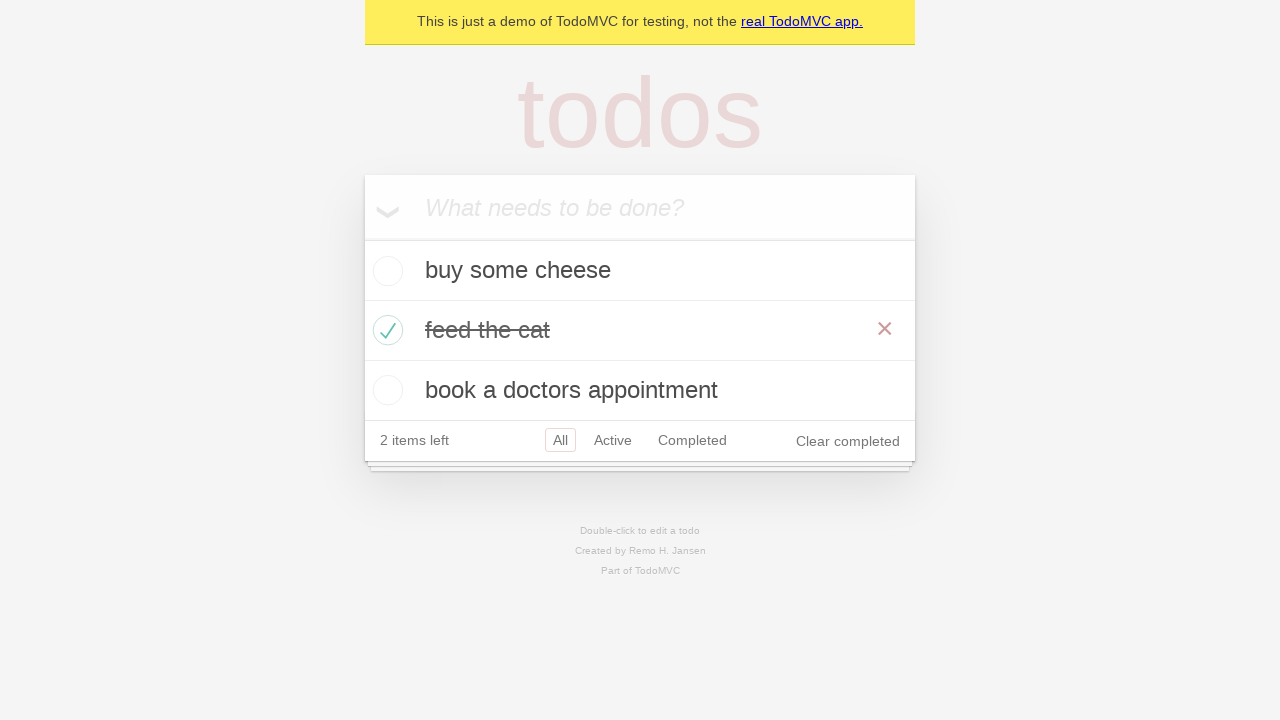

Clicked 'Clear completed' button to remove completed items at (848, 441) on internal:role=button[name="Clear completed"i]
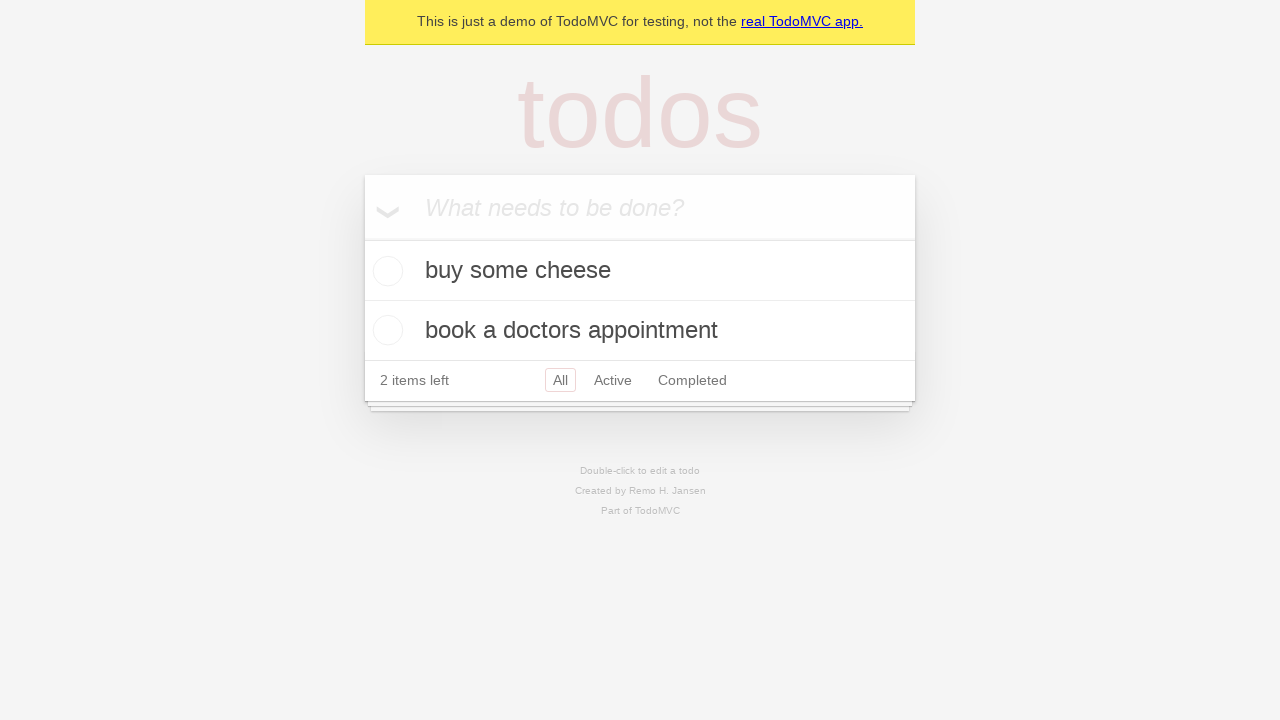

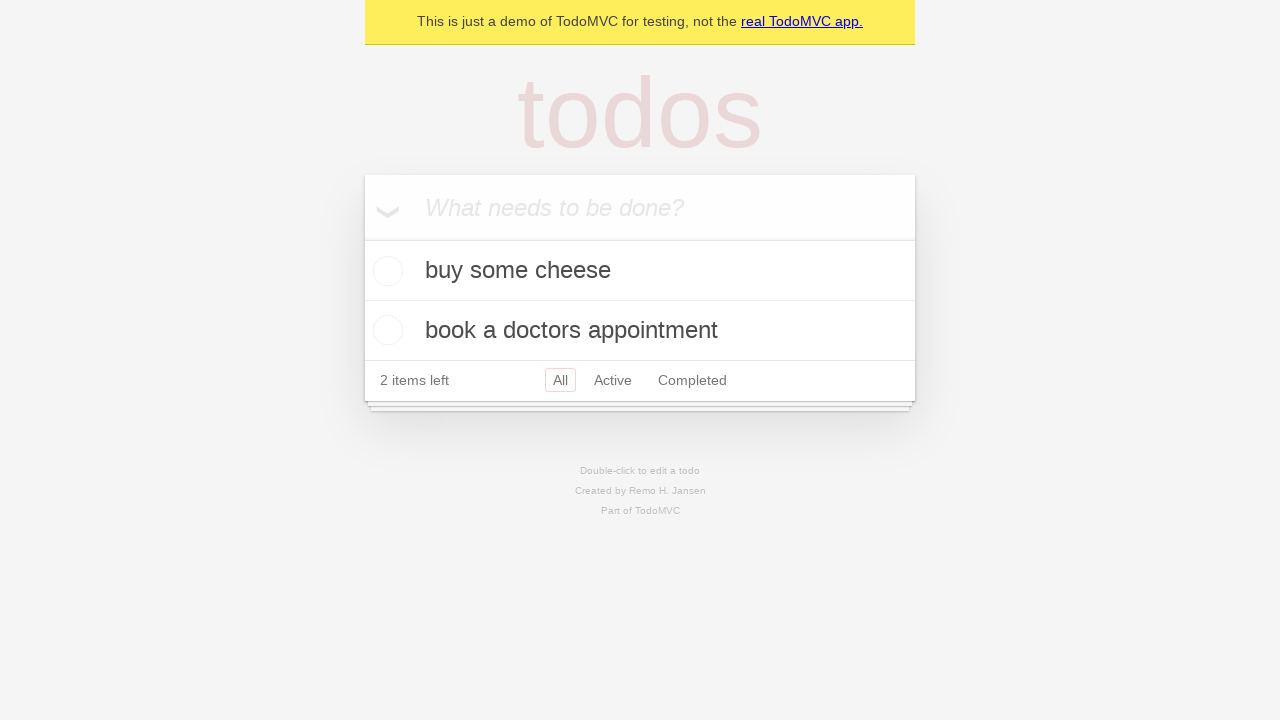